Tests JavaScript alert handling by triggering and interacting with alert, confirm, and prompt dialogs

Starting URL: https://www.hyrtutorials.com/p/alertsdemo.html

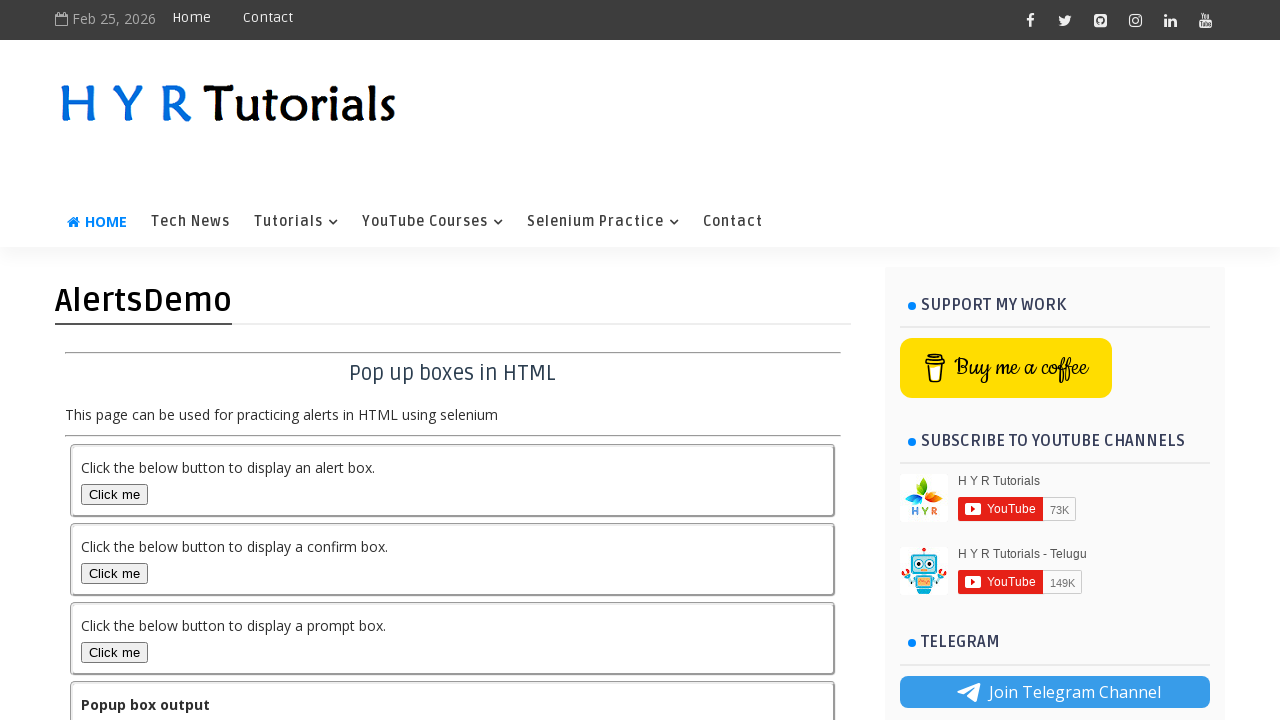

Clicked alert box button to trigger JavaScript alert at (114, 494) on #alertBox
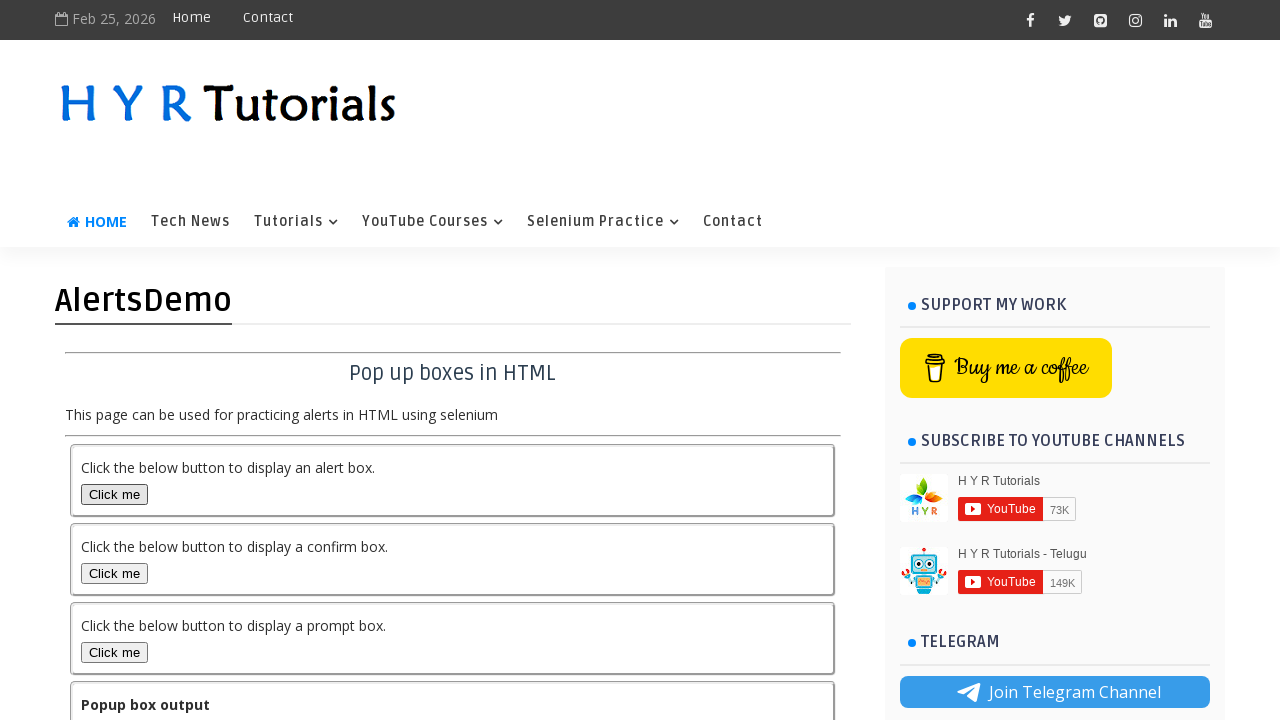

Set up dialog handler to accept alerts
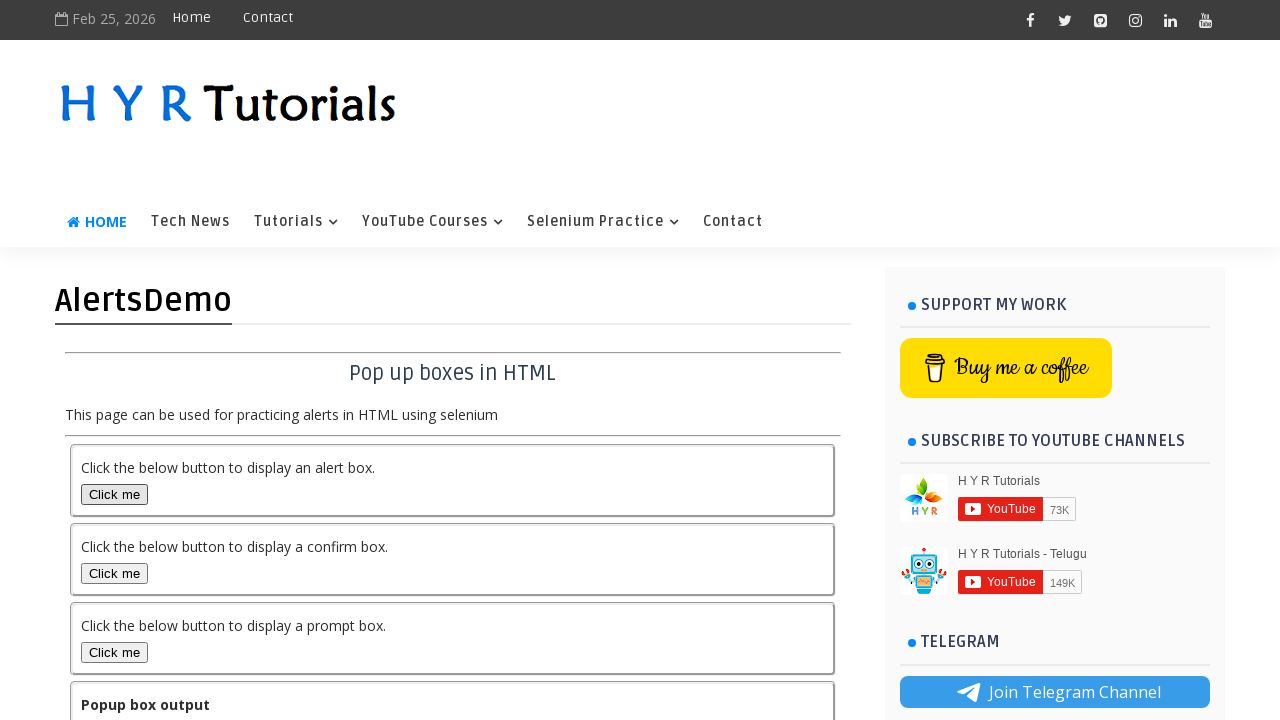

Alert result text appeared on page
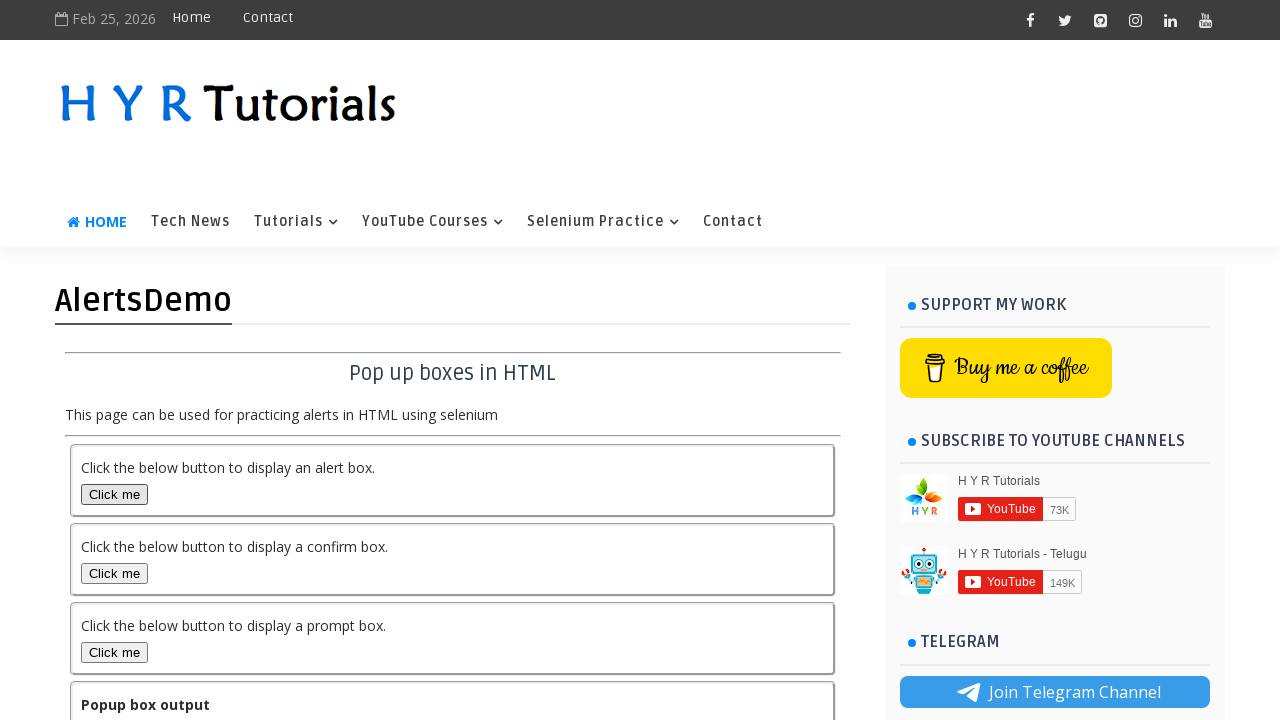

Set up dialog handler to dismiss confirm dialogs
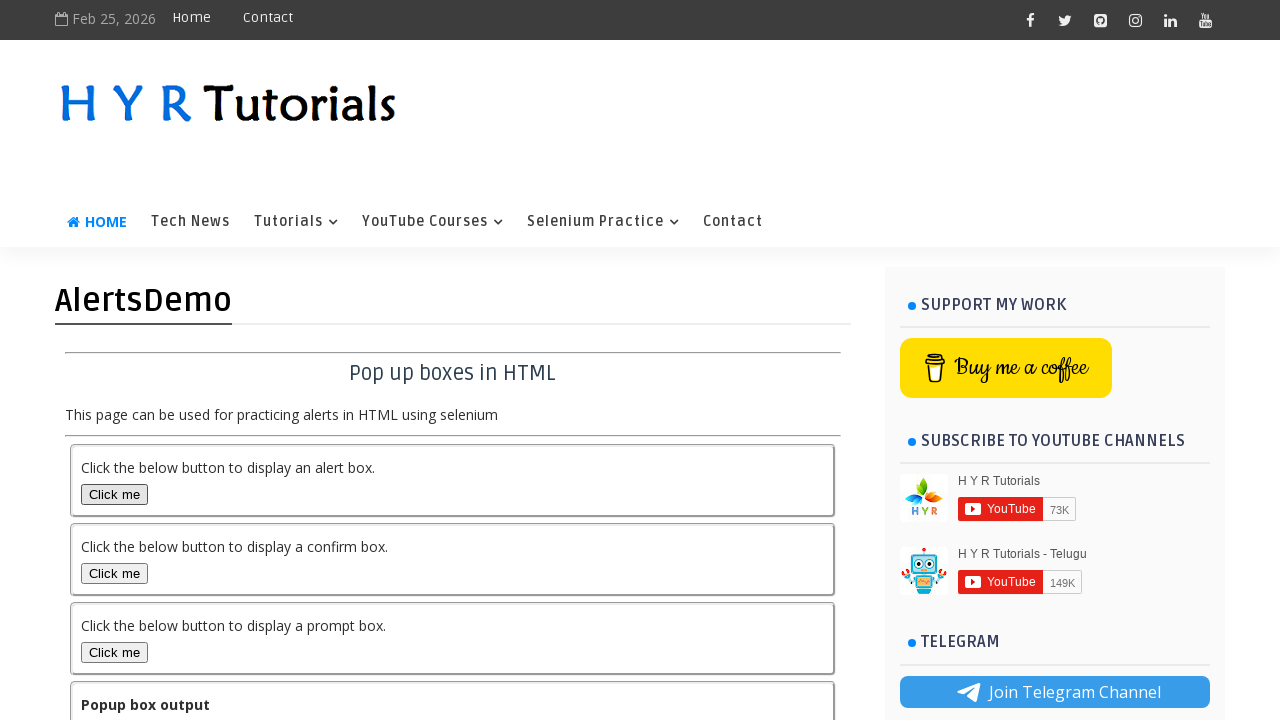

Clicked confirm box button to trigger confirm dialog at (114, 573) on #confirmBox
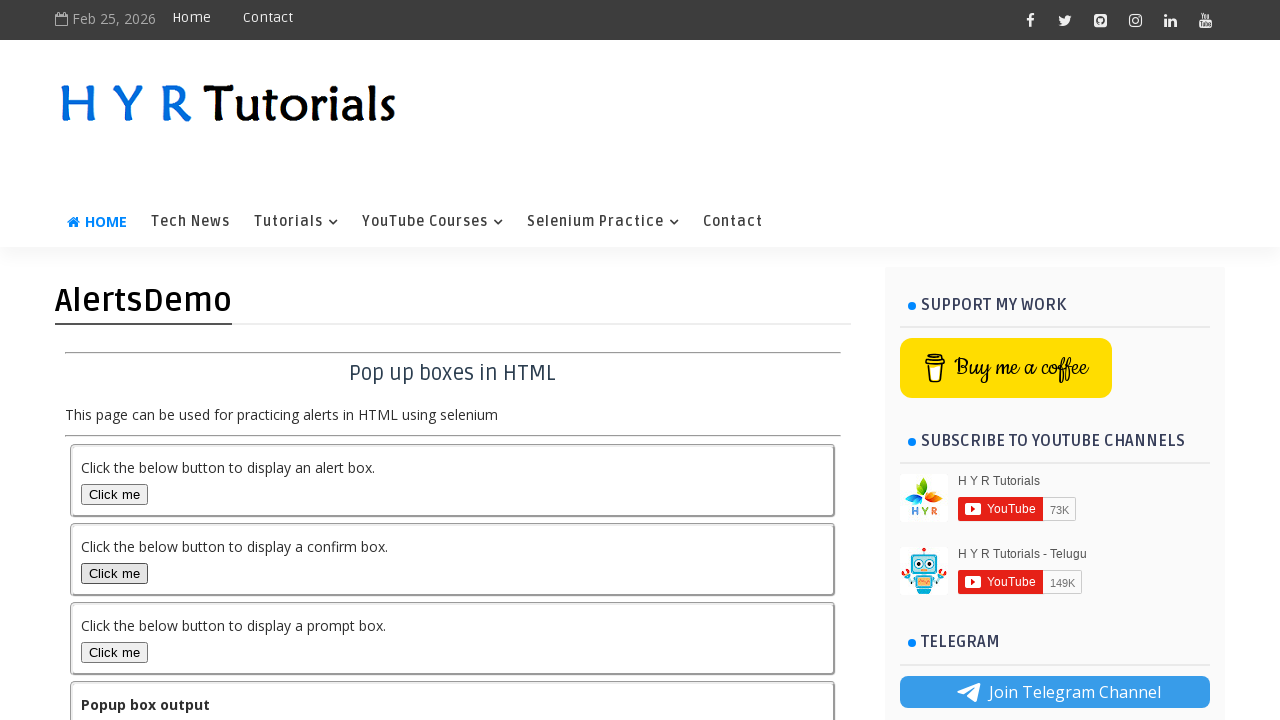

Confirm result text appeared on page
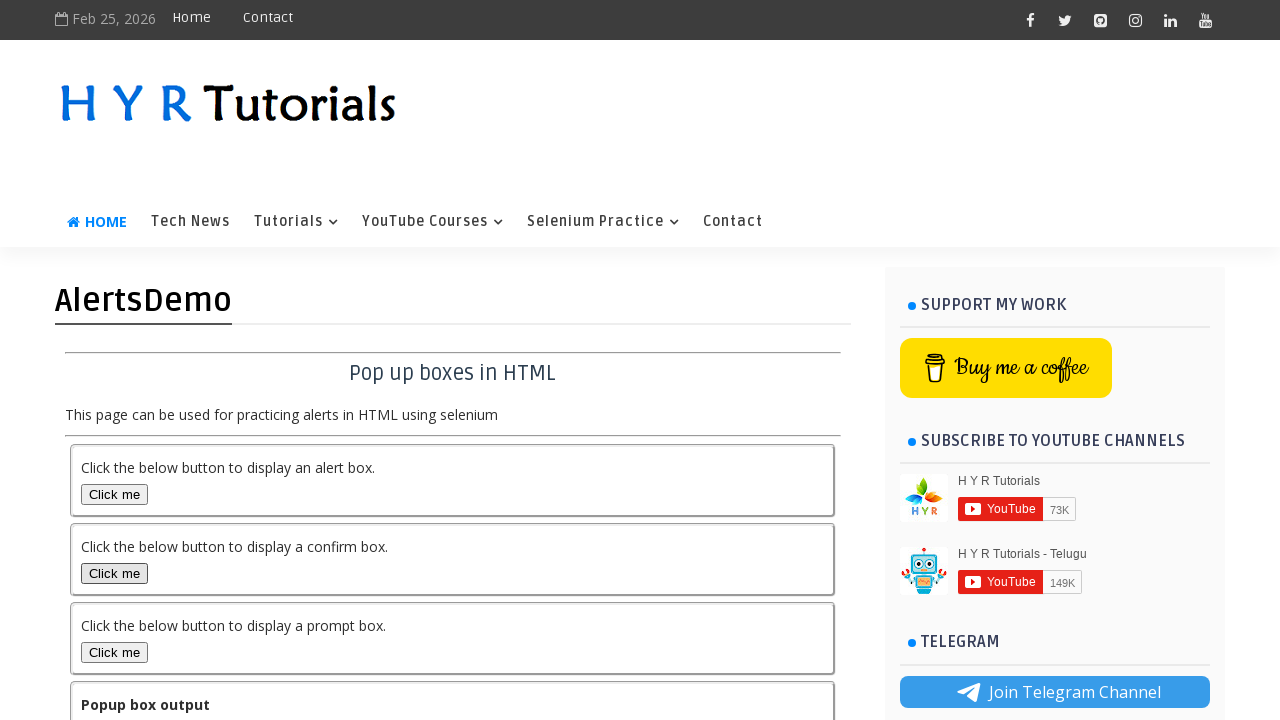

Set up dialog handler to accept prompt dialogs
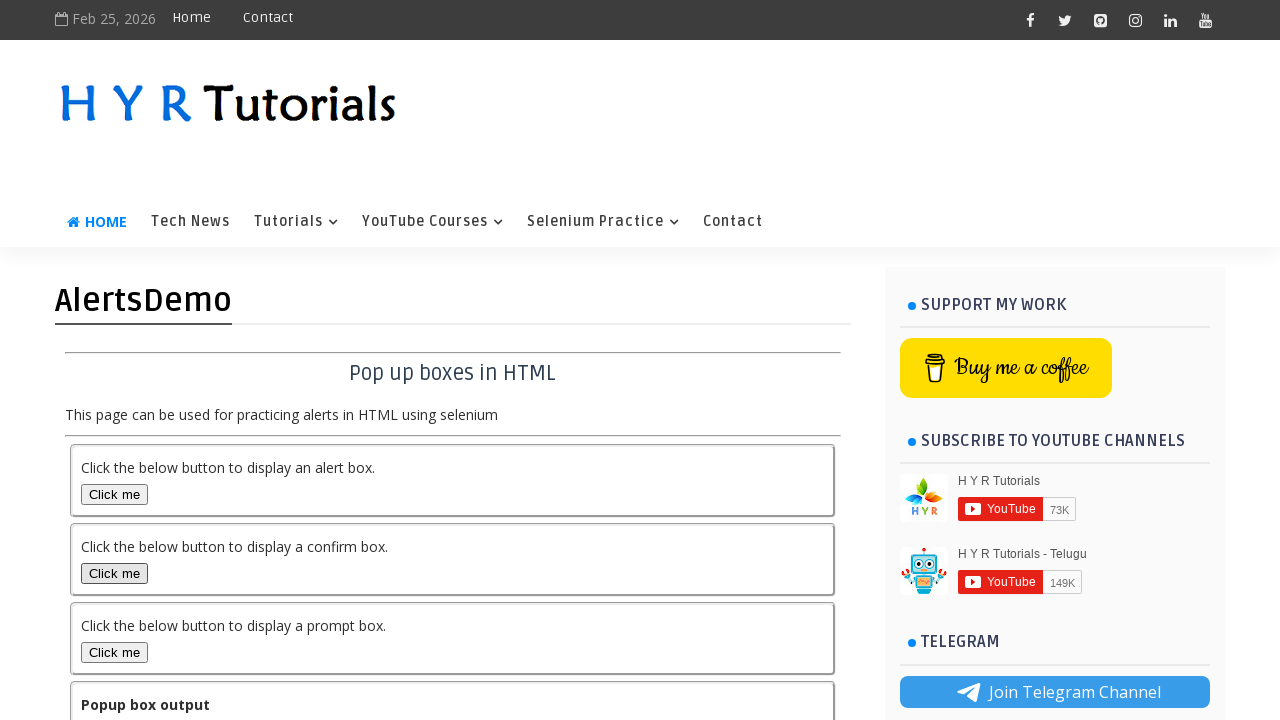

Clicked prompt box button to trigger prompt dialog at (114, 652) on #promptBox
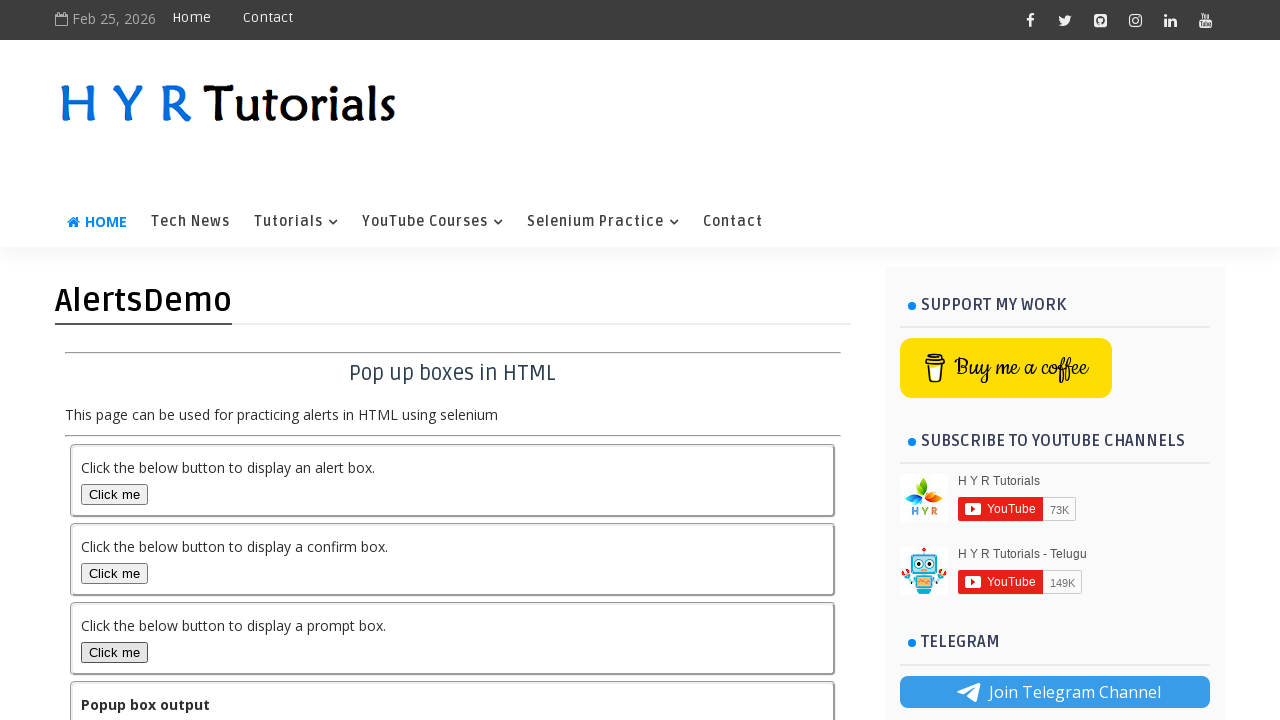

Prompt result text appeared on page
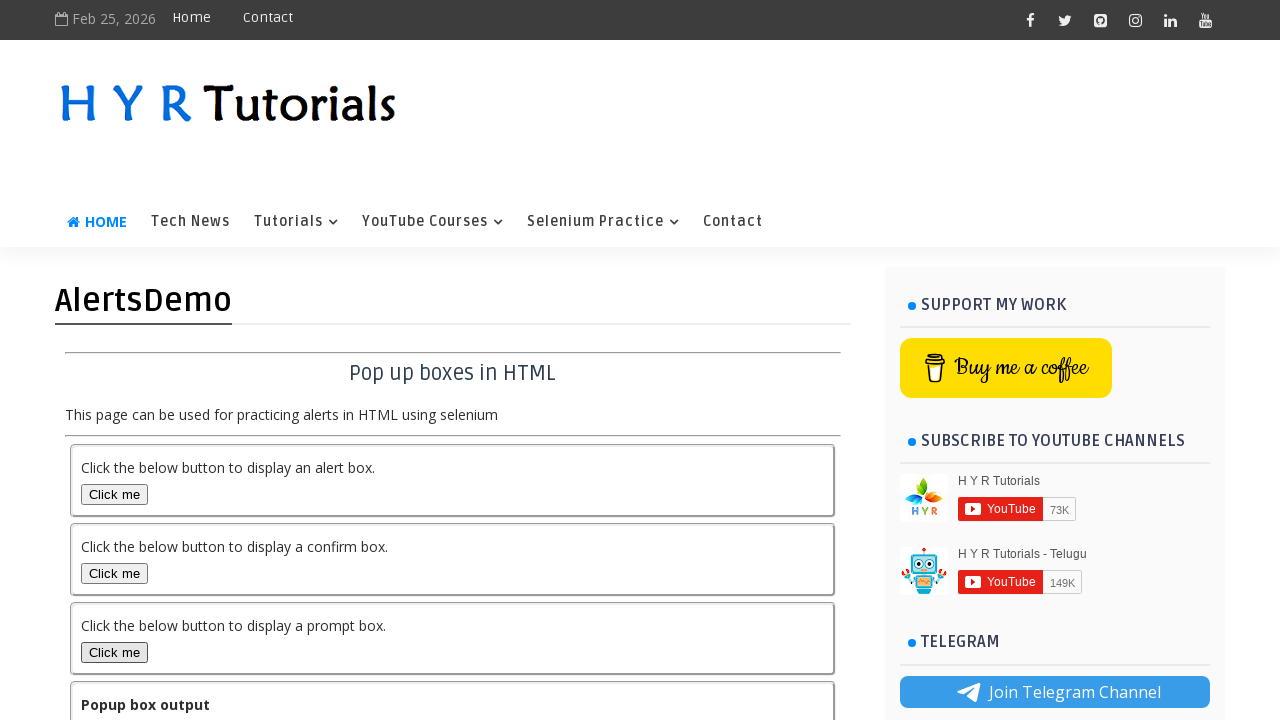

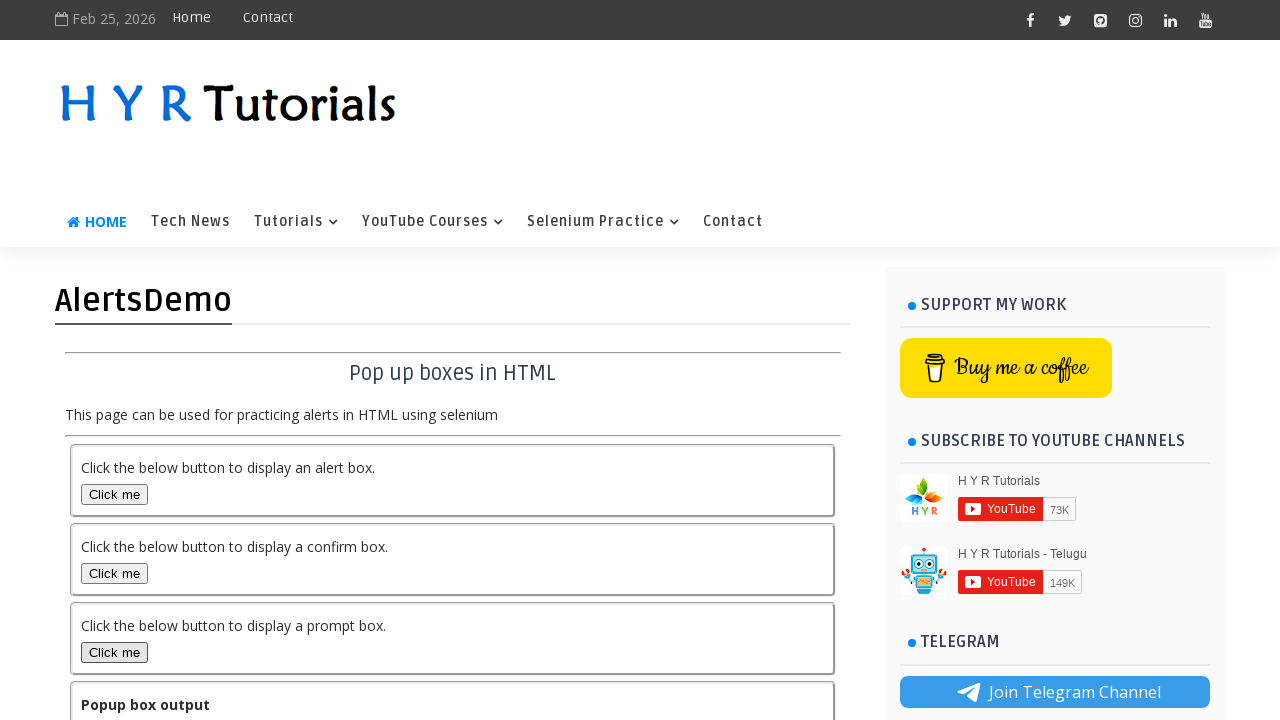